Tests various checkbox interactions including basic checkboxes, notification checkboxes, tri-state checkboxes, toggle switches, disabled state verification, and multi-select checkboxes on a demo page

Starting URL: https://leafground.com/checkbox.xhtml

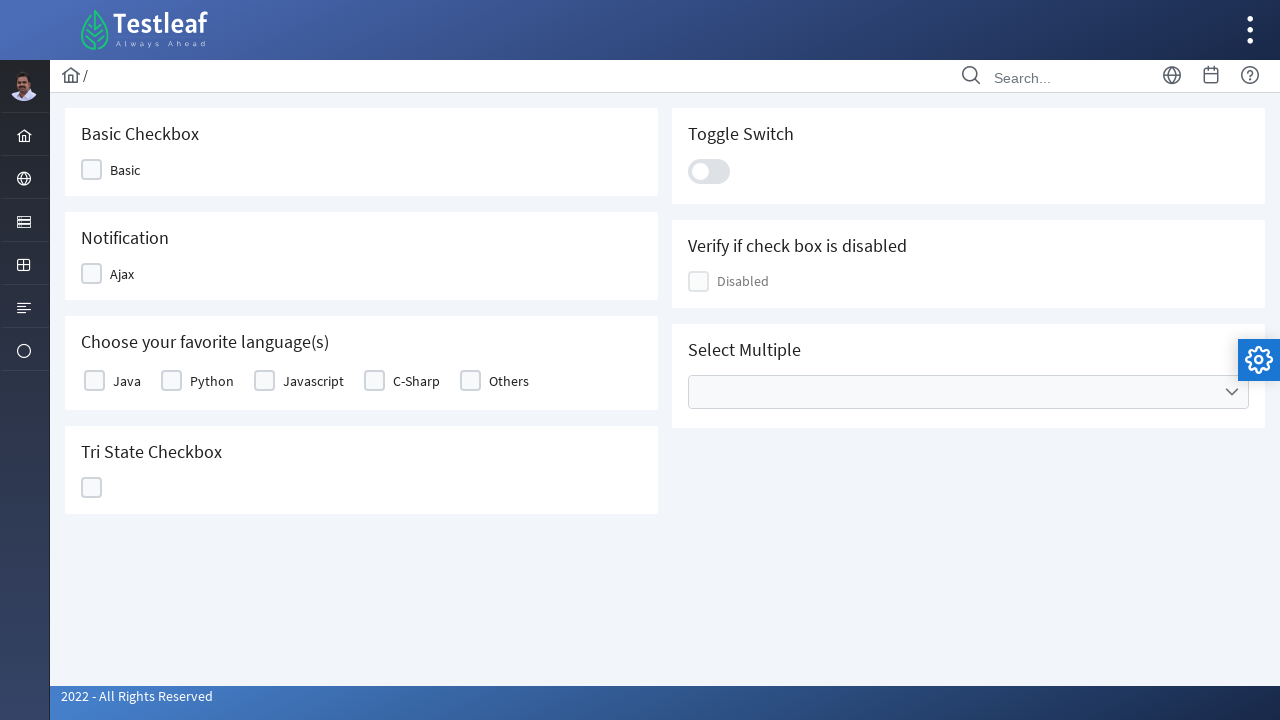

Clicked on the Basic Checkbox at (92, 170) on (//span[@class='ui-chkbox-icon ui-icon ui-icon-blank ui-c']//parent::div)[1]
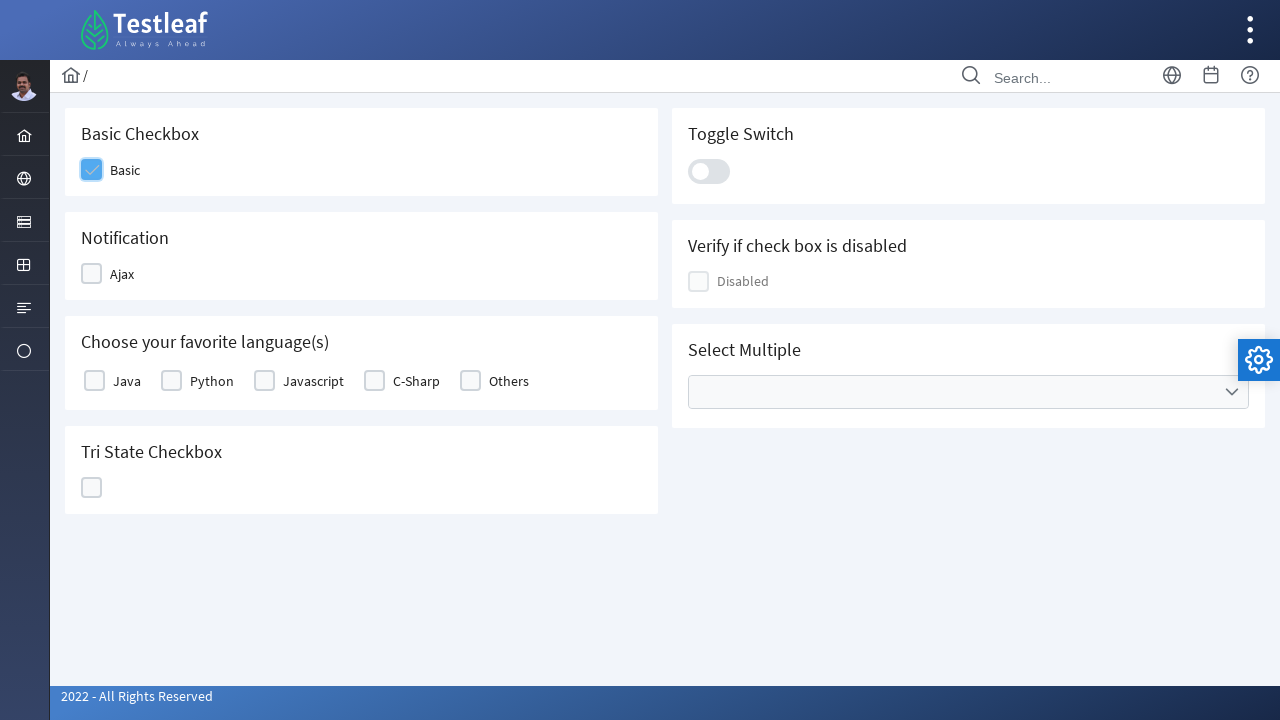

Clicked on the Notification Checkbox at (92, 274) on xpath=//*[@id='j_idt87:j_idt91']/div[2]
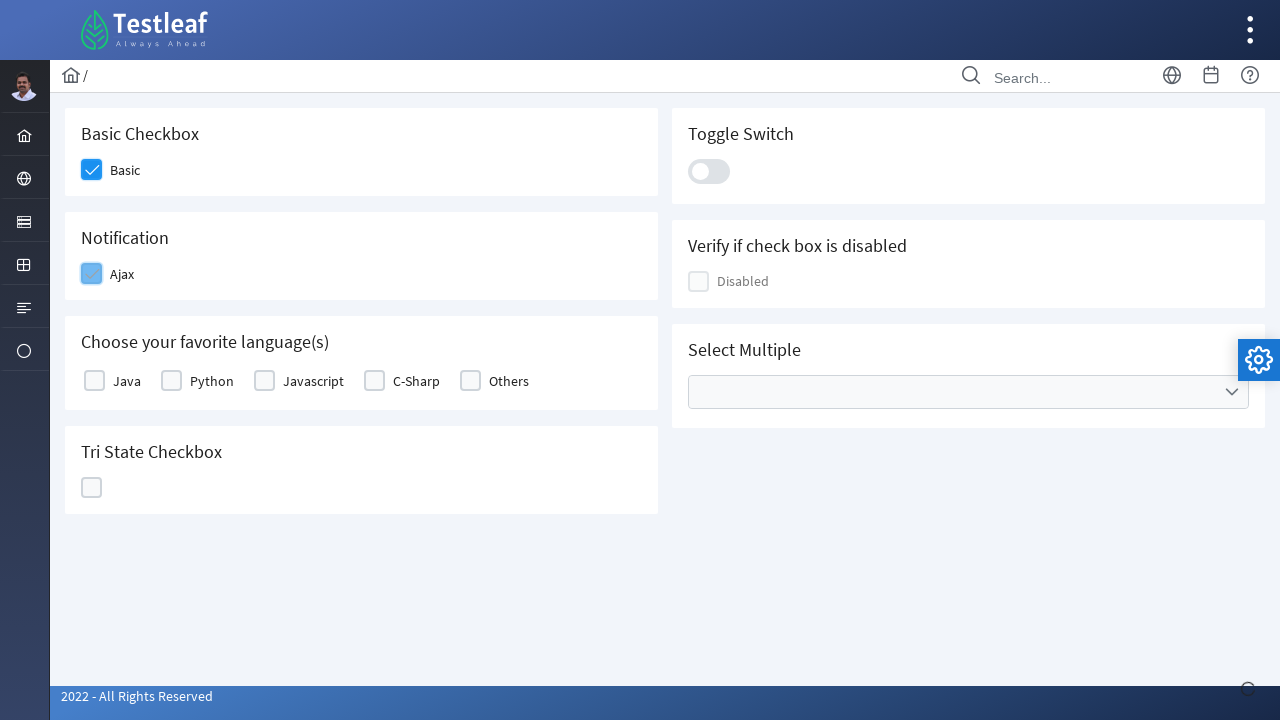

Verified that 'Checked' notification message is displayed
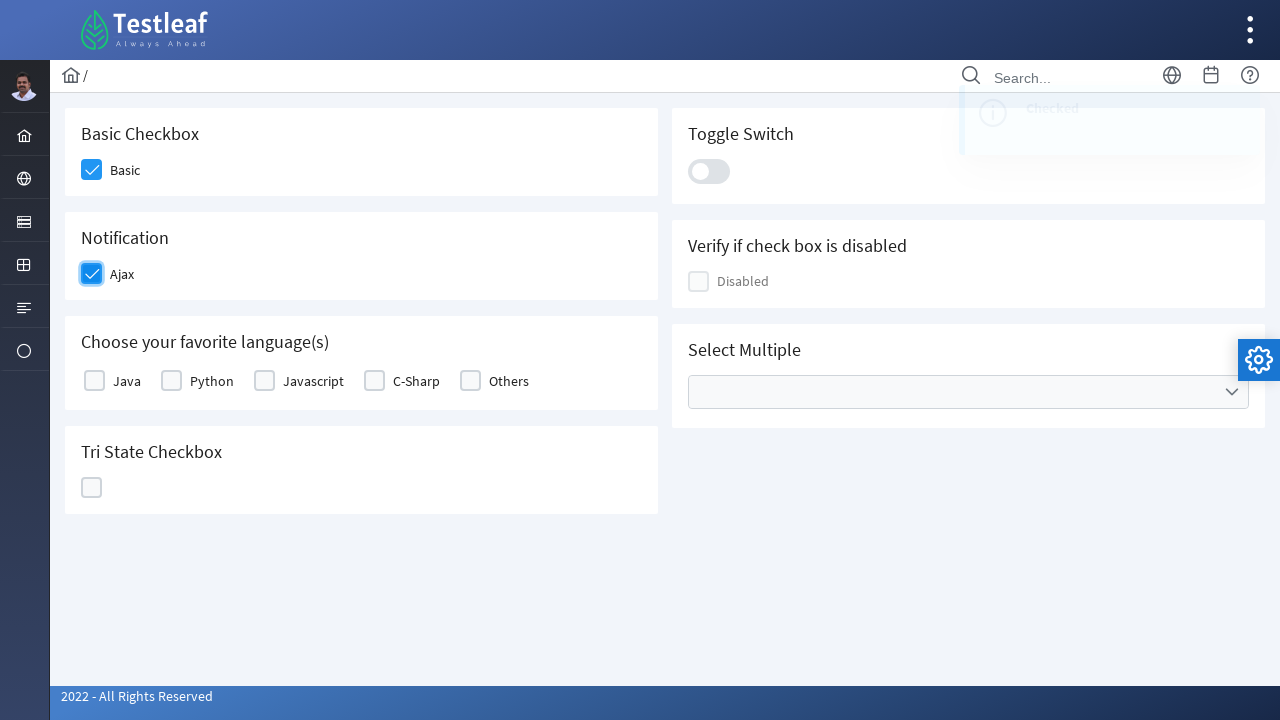

Clicked on Java as favorite language selection at (94, 381) on (//label[text()='Java']//parent::td//div)[1]
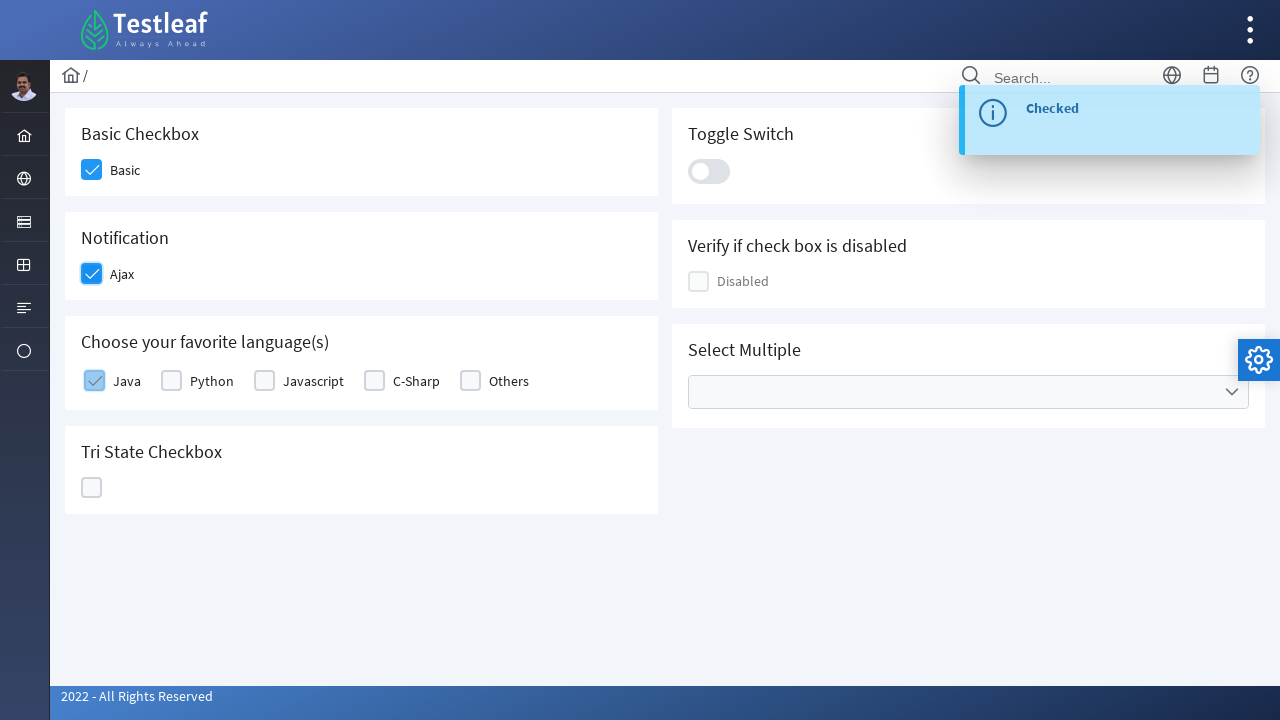

Clicked on the Tri-State Checkbox at (92, 488) on div#j_idt87\:ajaxTriState
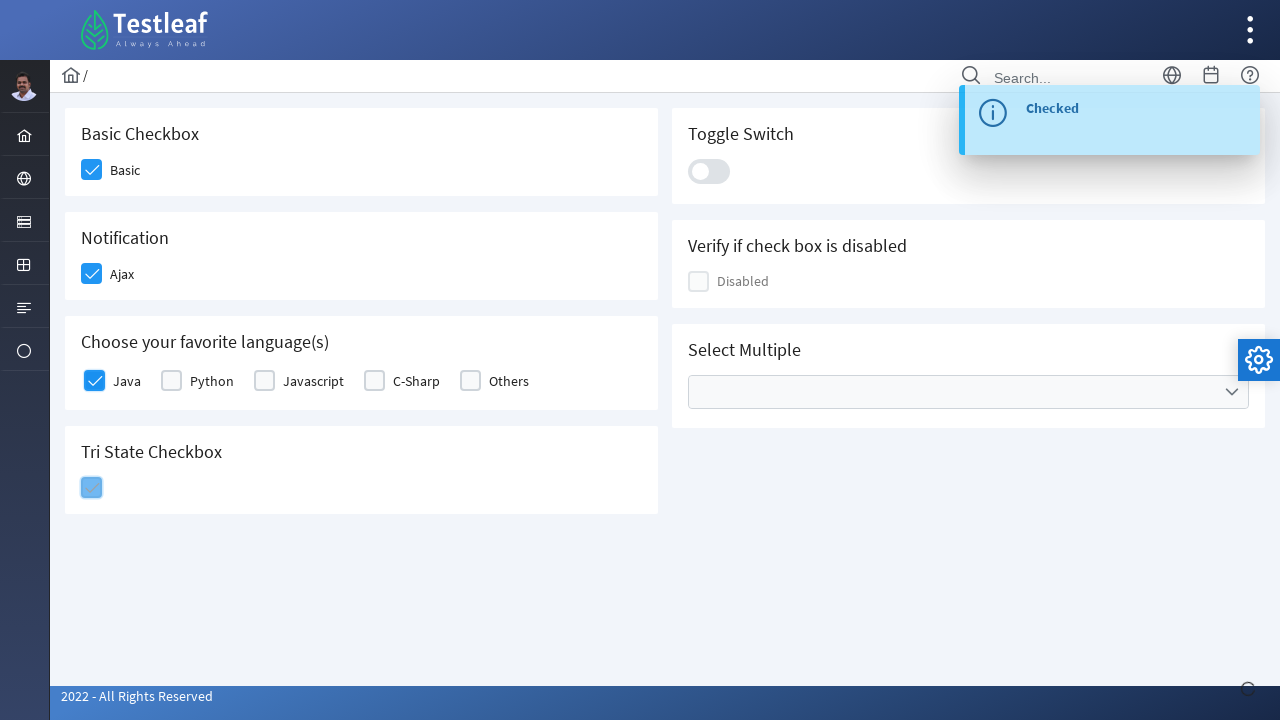

Verified that 'State has been changed.' notification message is displayed
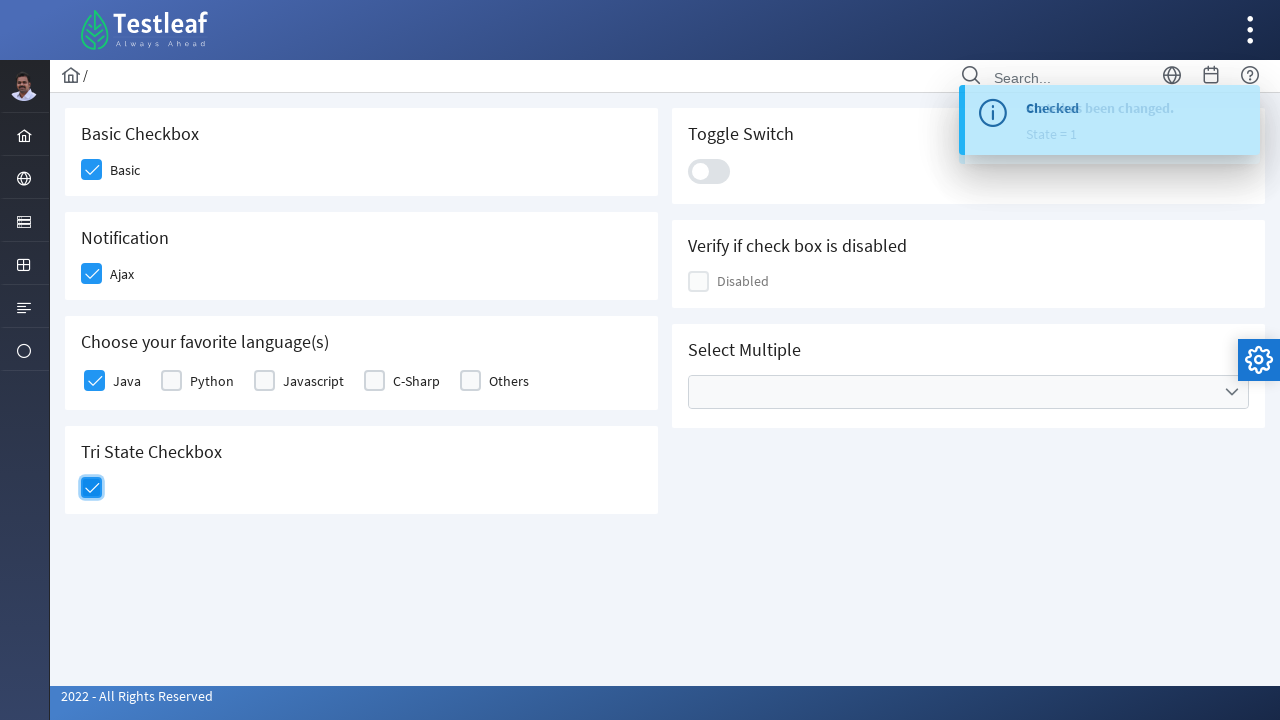

Clicked on the Toggle Switch at (709, 171) on div#j_idt87\:j_idt100
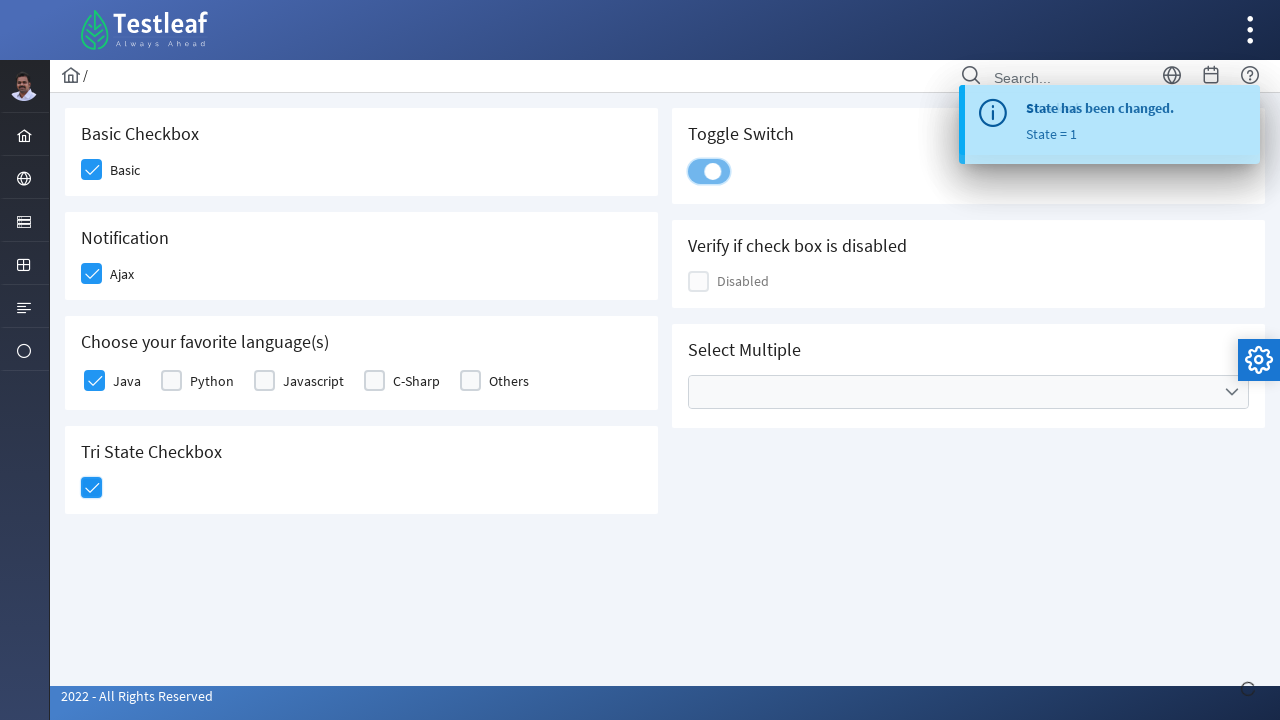

Verified that 'Checked' notification message is displayed for toggle switch
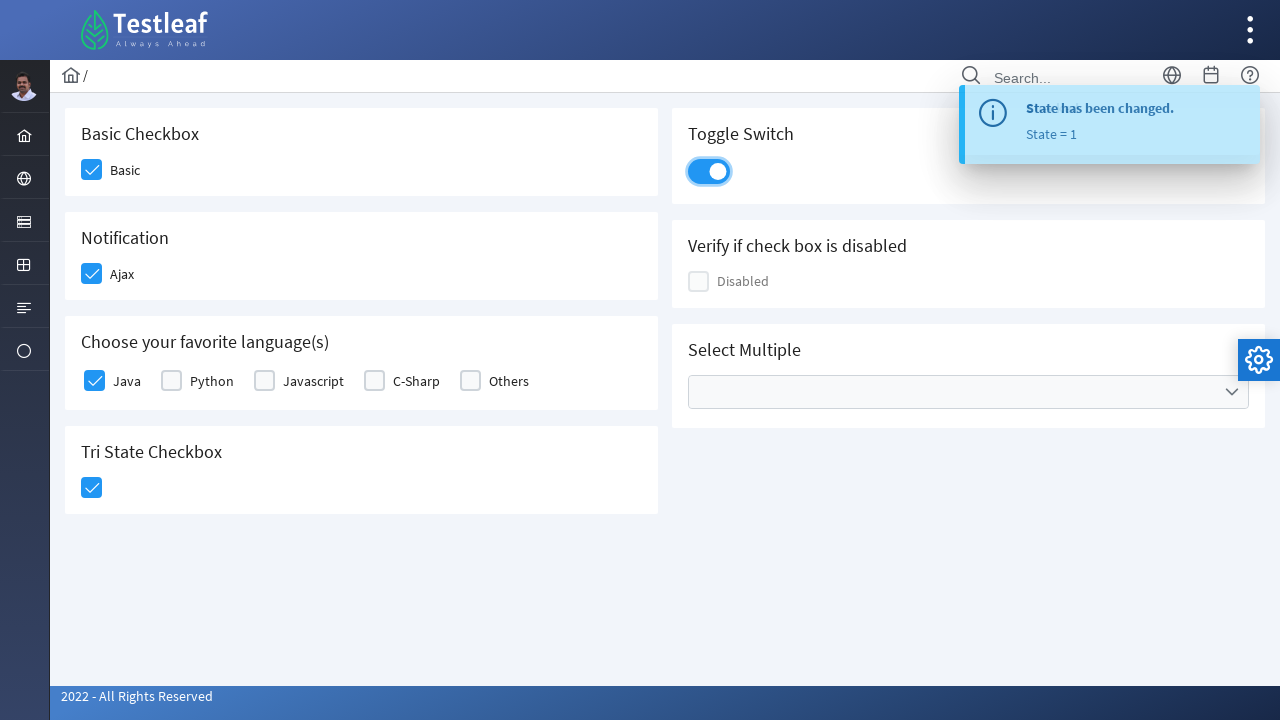

Verified that the disabled checkbox is not enabled
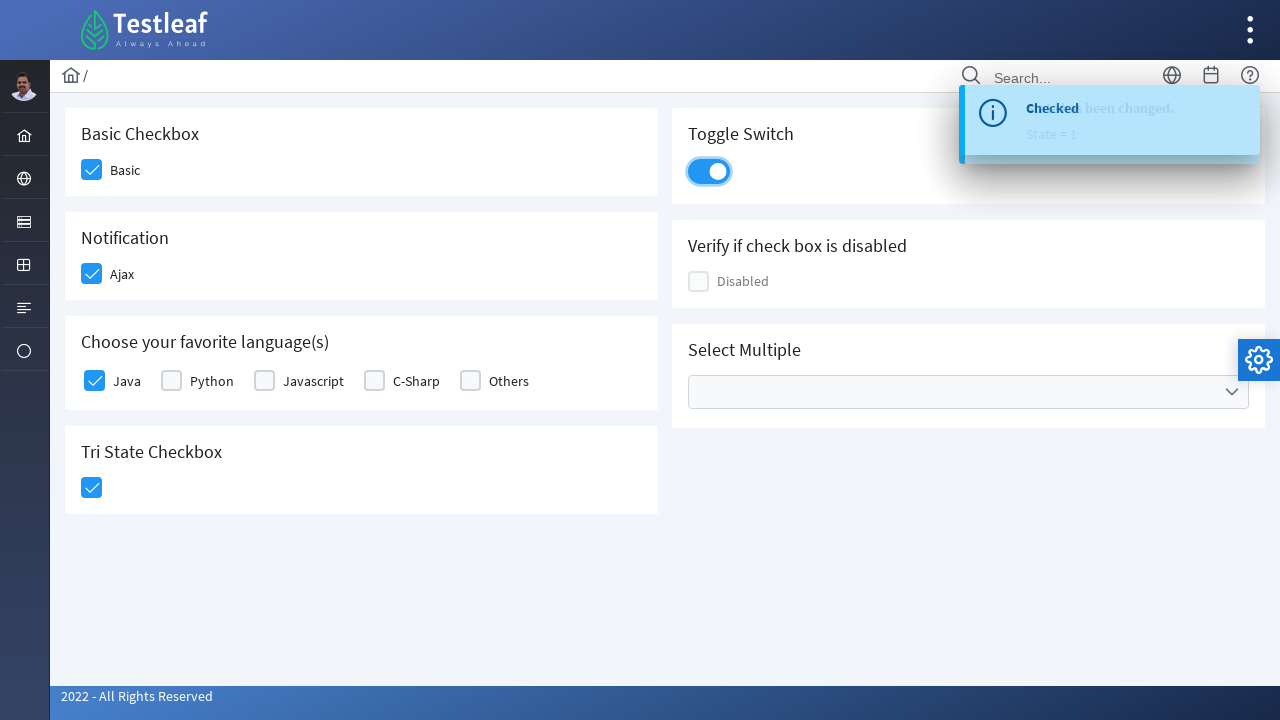

Opened the multi-select checkbox dropdown at (1232, 392) on div.ui-selectcheckboxmenu-trigger.ui-state-default.ui-corner-right
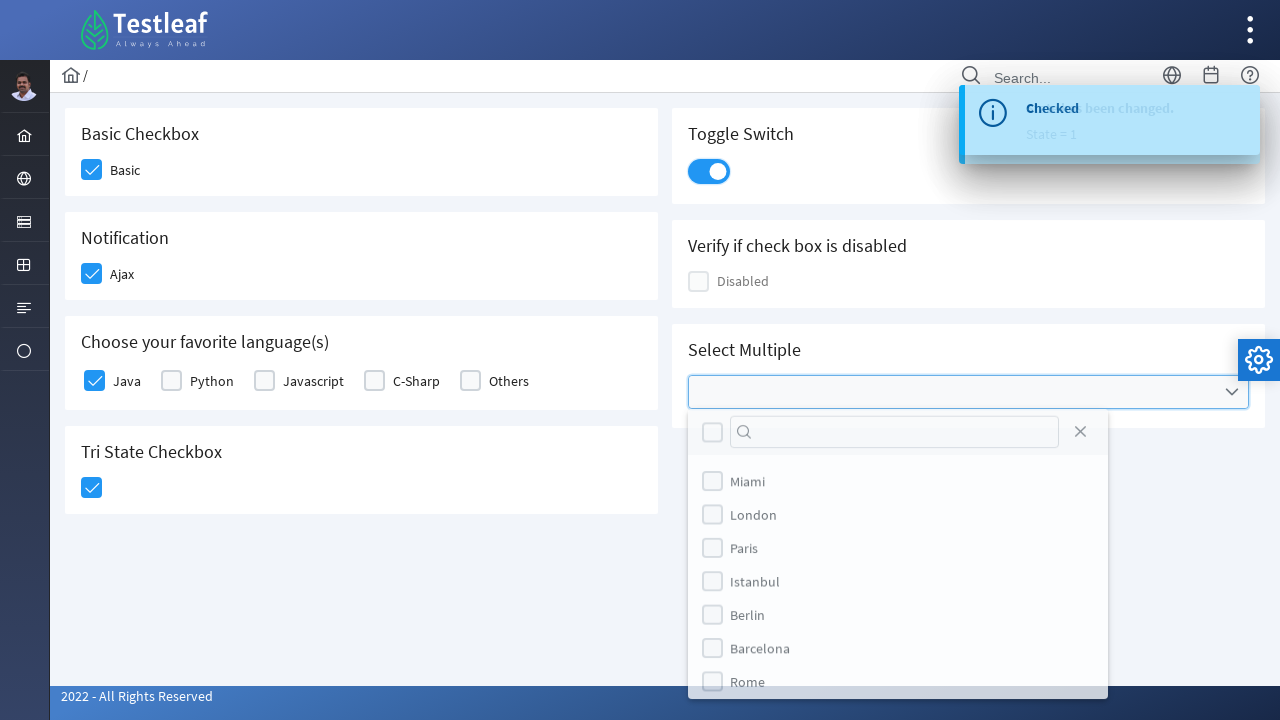

Selected first option from multi-select dropdown at (712, 484) on (//div[@class='ui-selectcheckboxmenu-items-wrapper']//div//div)[2]
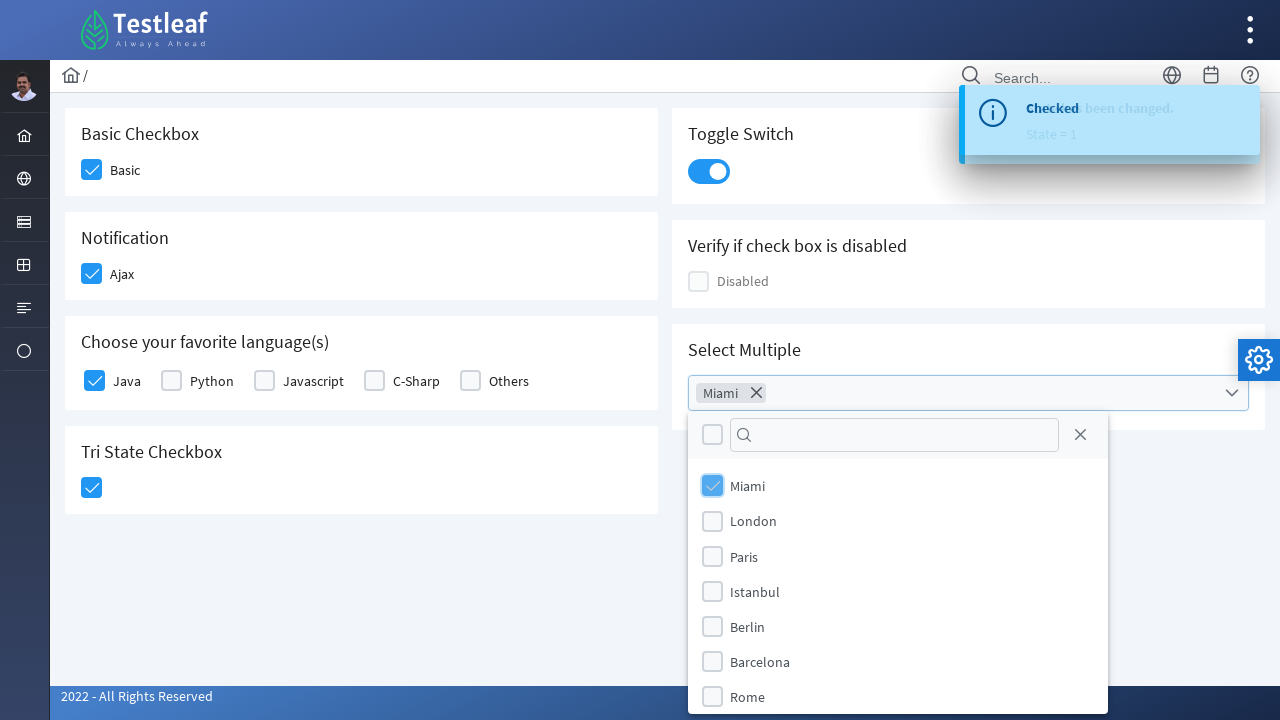

Selected second option from multi-select dropdown at (712, 556) on (//div[@class='ui-selectcheckboxmenu-items-wrapper']//div//div)[6]
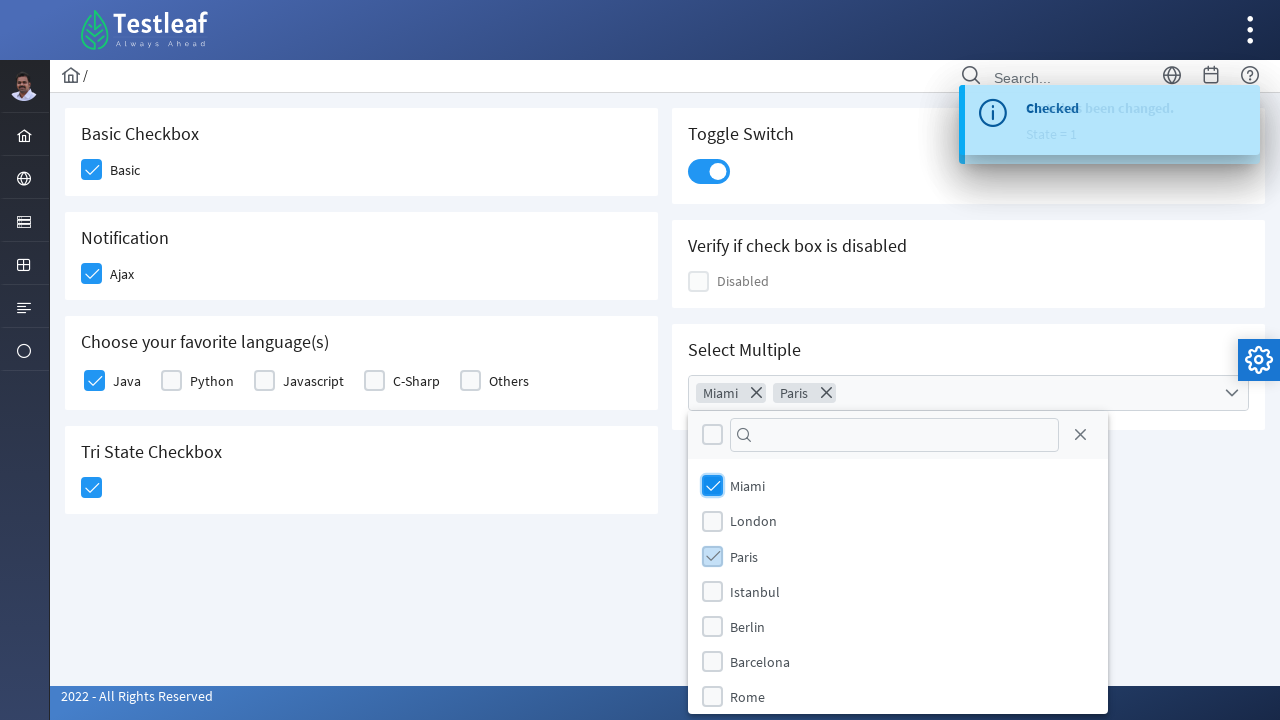

Selected third option from multi-select dropdown at (712, 591) on (//div[@class='ui-selectcheckboxmenu-items-wrapper']//div//div)[8]
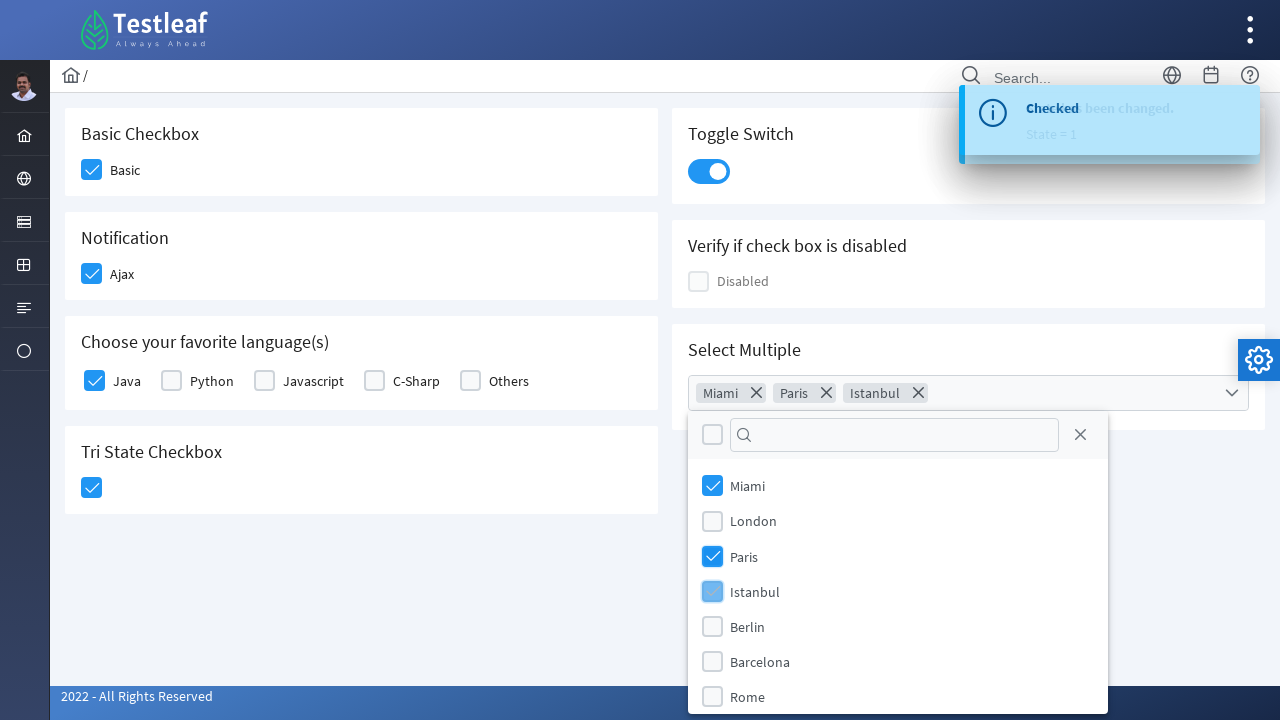

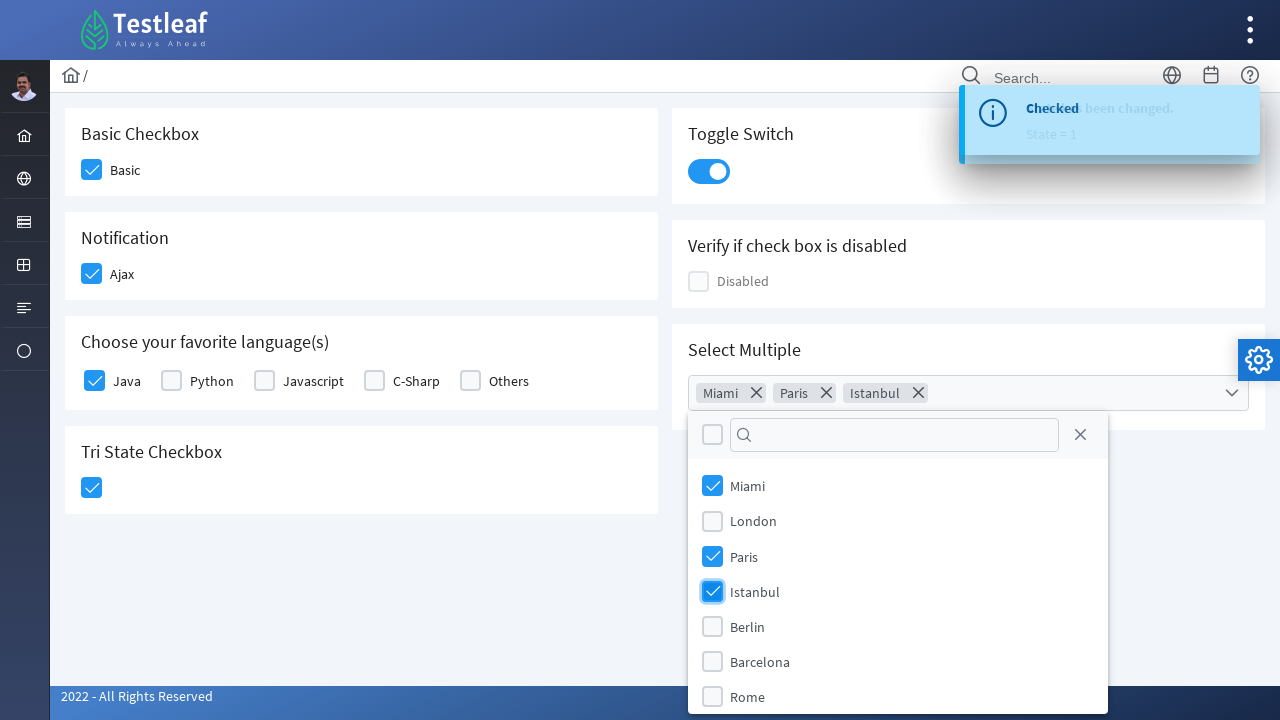